Navigates to a book PWA app and interacts with a search input field nested within shadow DOM elements by entering a search query

Starting URL: https://books-pwakit.appspot.com/

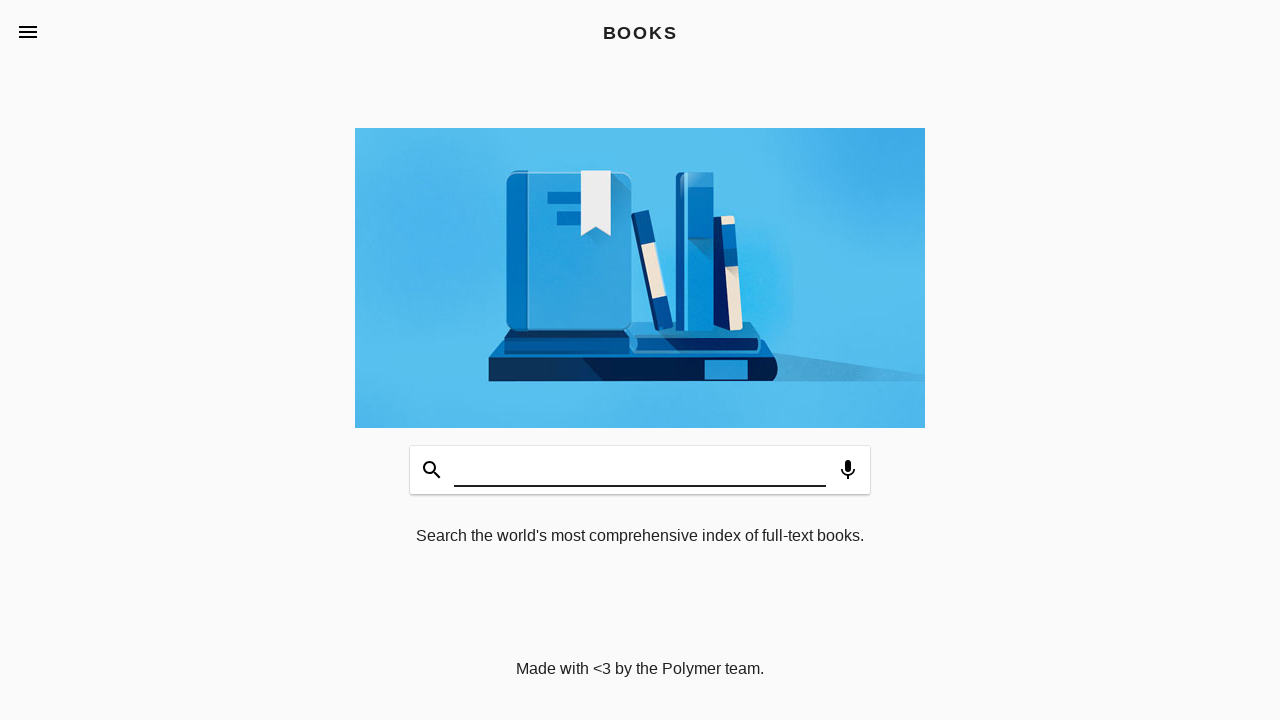

Book app loaded and book-app element is visible
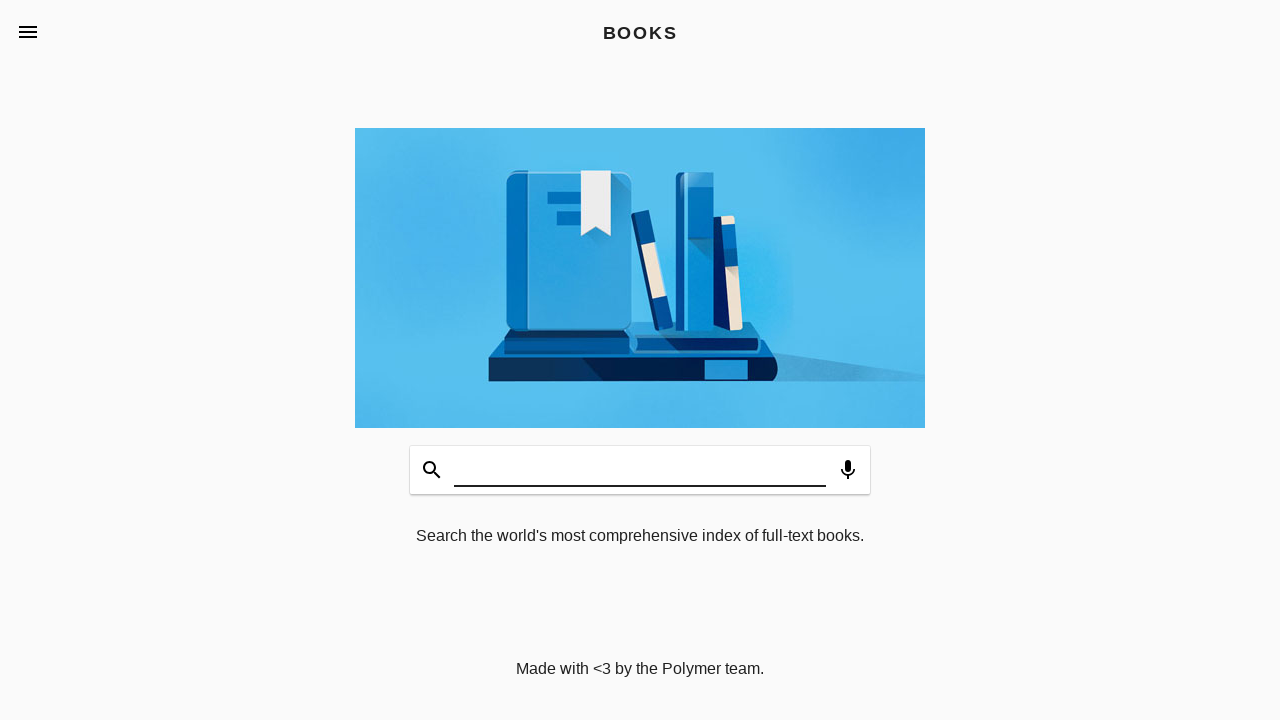

Entered search query 'JavaScript Programming Books' in shadow DOM input field on book-app >> app-header >> app-toolbar.toolbar-bottom >> book-input-decorator >> 
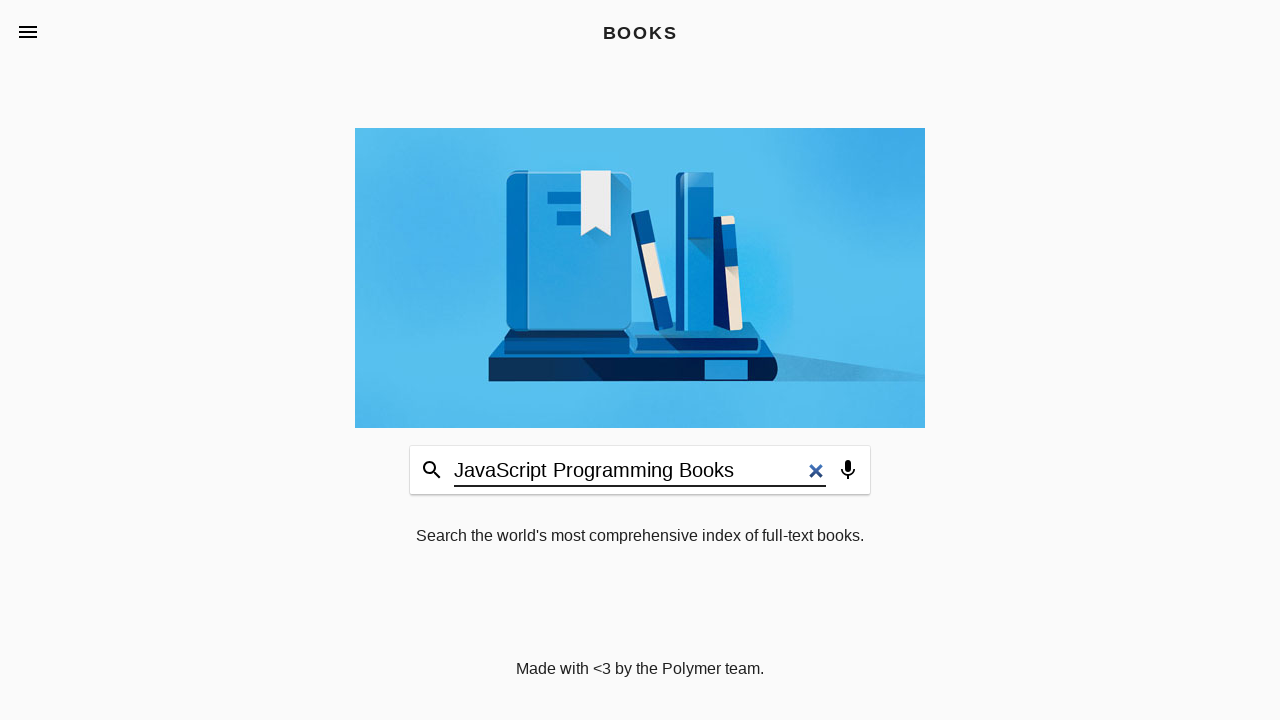

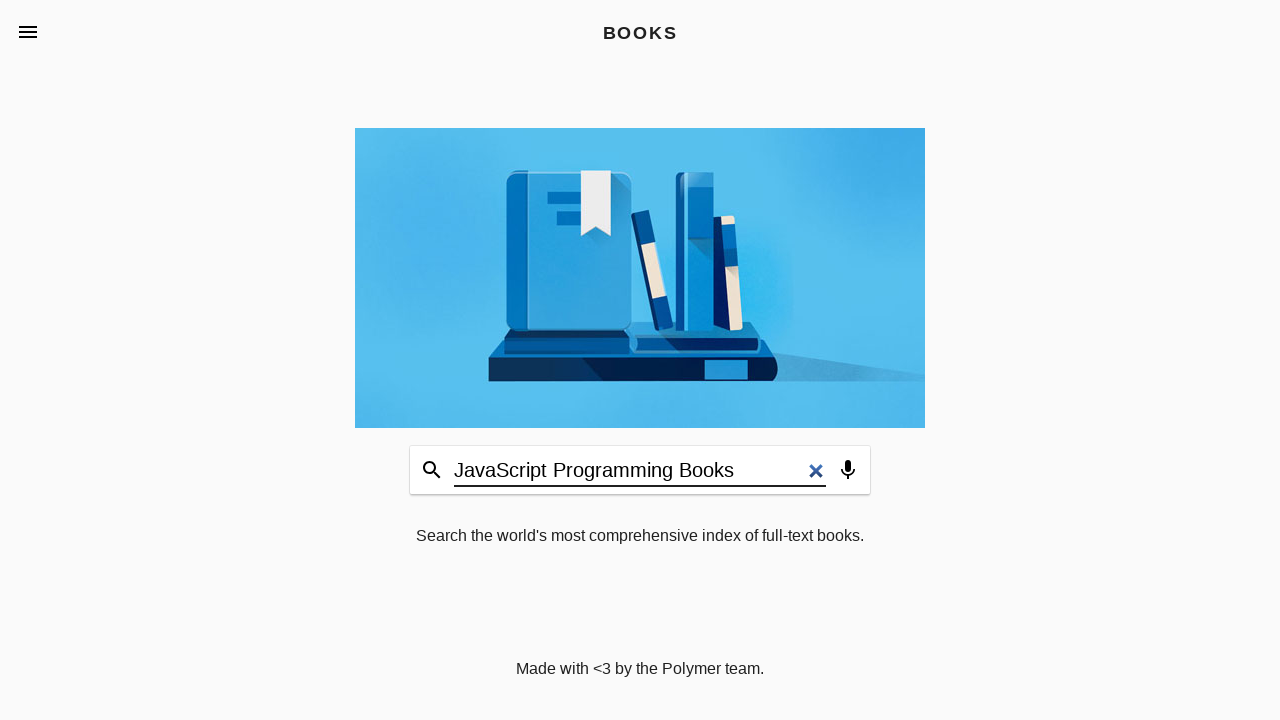